Tests a complete e-commerce checkout flow by adding multiple products to cart, filling shipping details, and completing the order confirmation process.

Starting URL: https://danube-webshop.herokuapp.com/

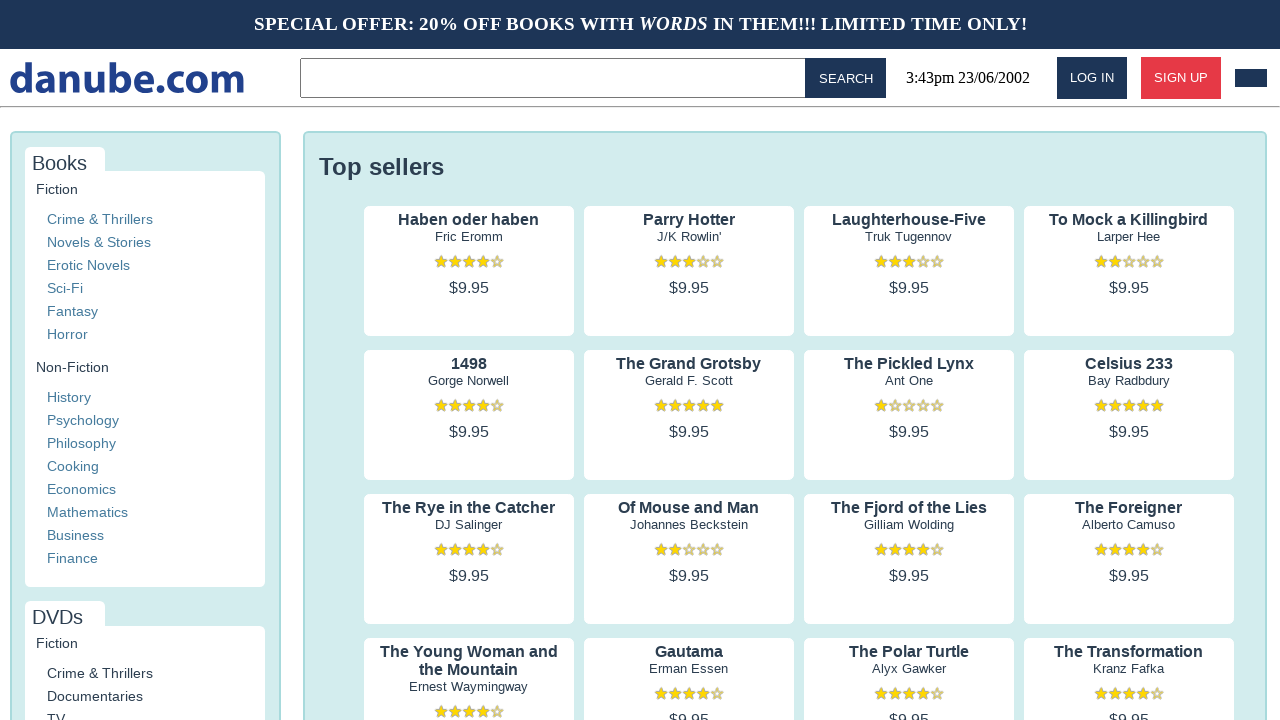

Clicked on product 1 preview at (469, 237) on .preview:nth-child(1) > .preview-author
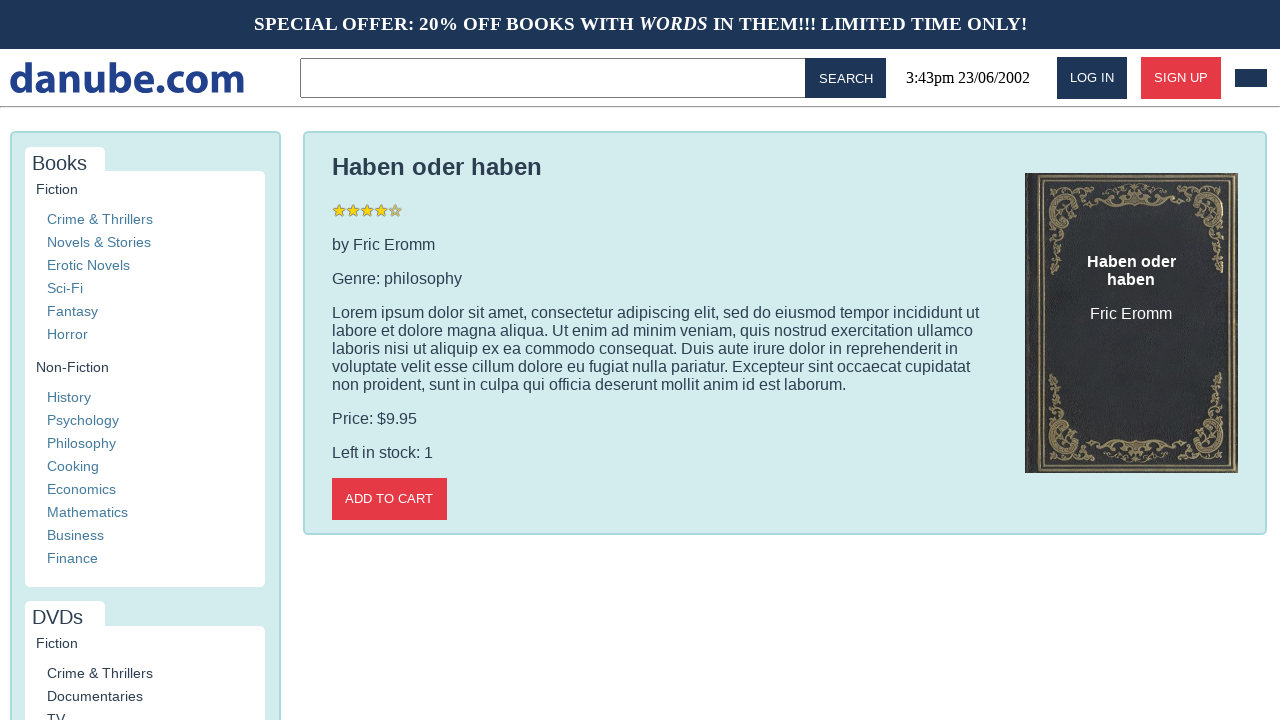

Added product 1 to cart at (389, 499) on .detail-wrapper > .call-to-action
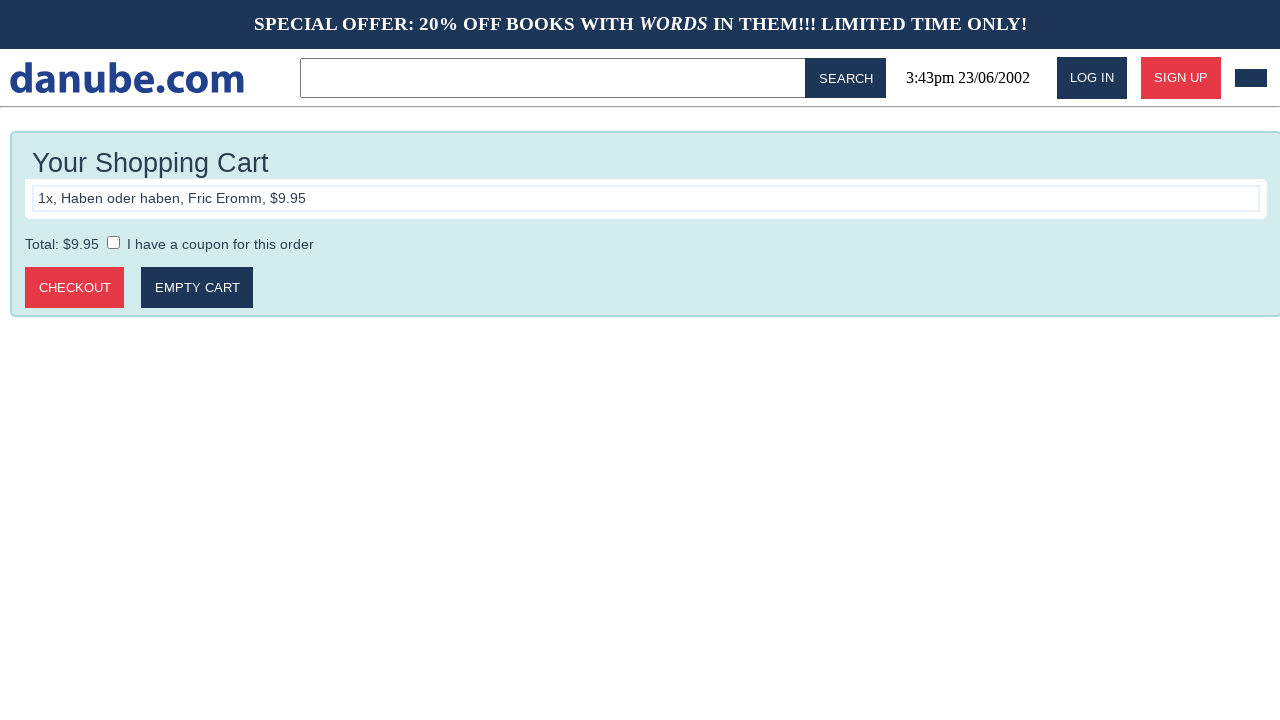

Clicked logo to return to home page at (127, 78) on #logo
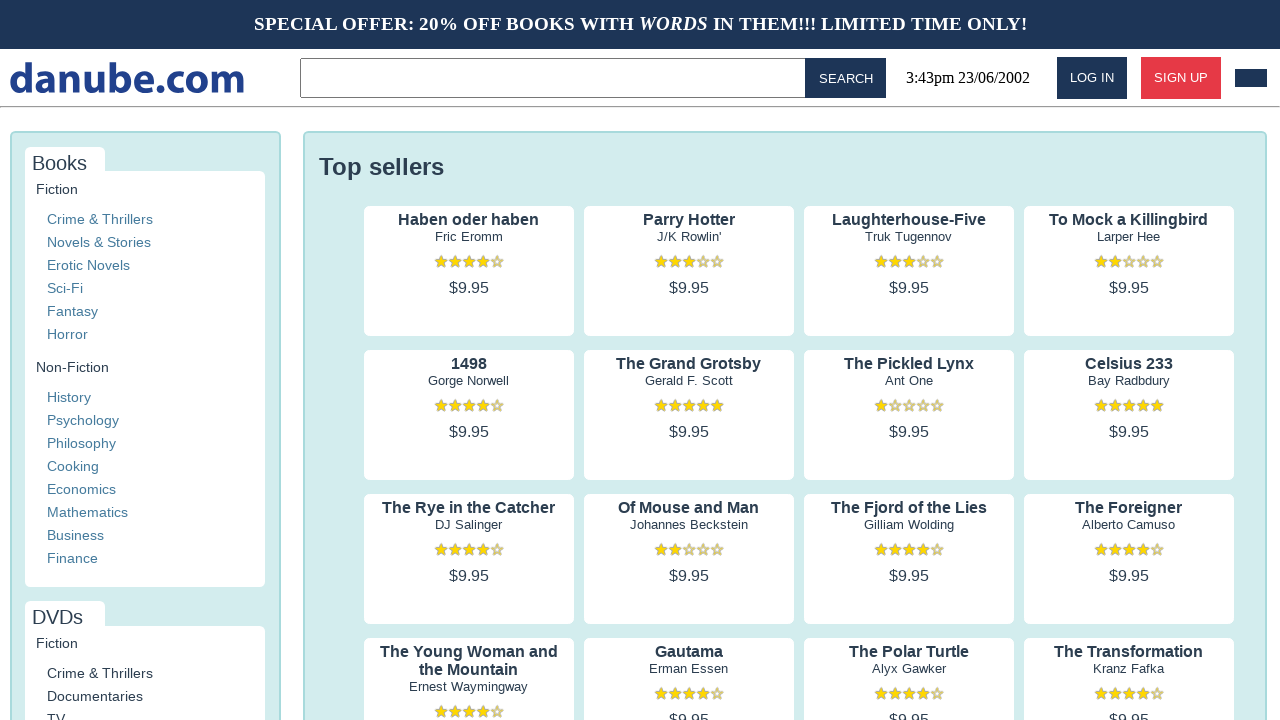

Page finished loading
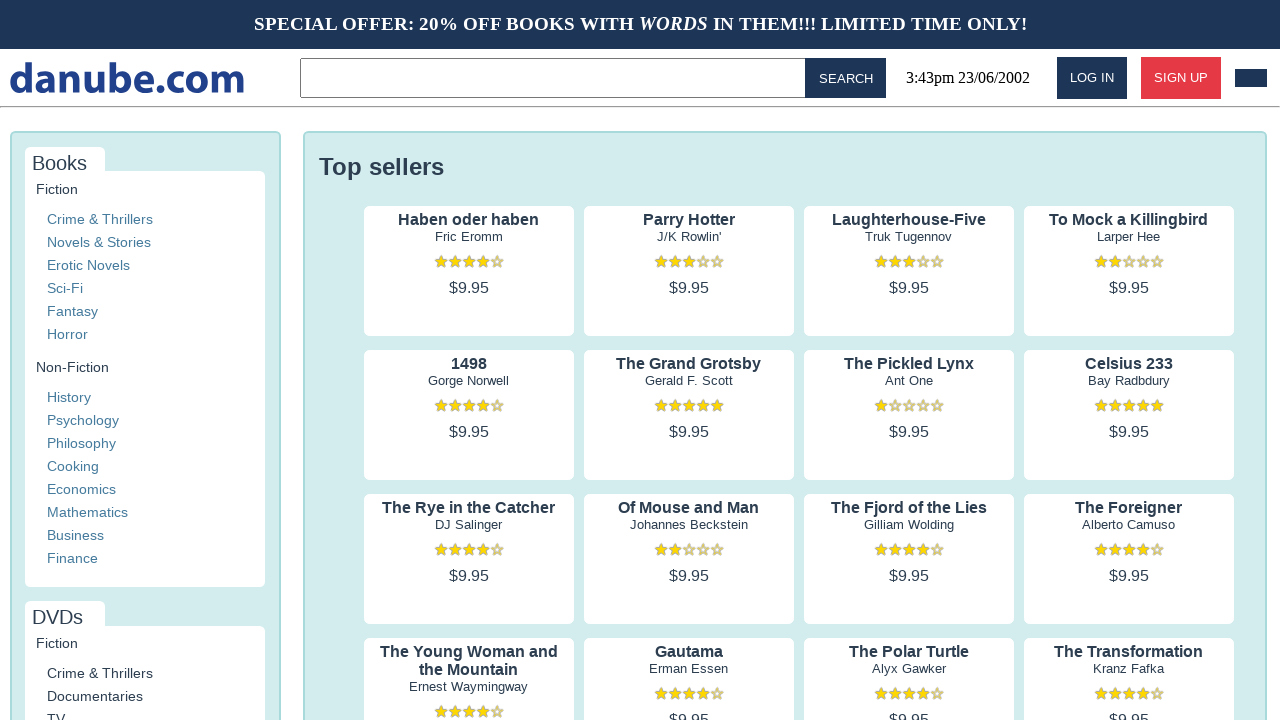

Clicked on product 2 preview at (689, 237) on .preview:nth-child(2) > .preview-author
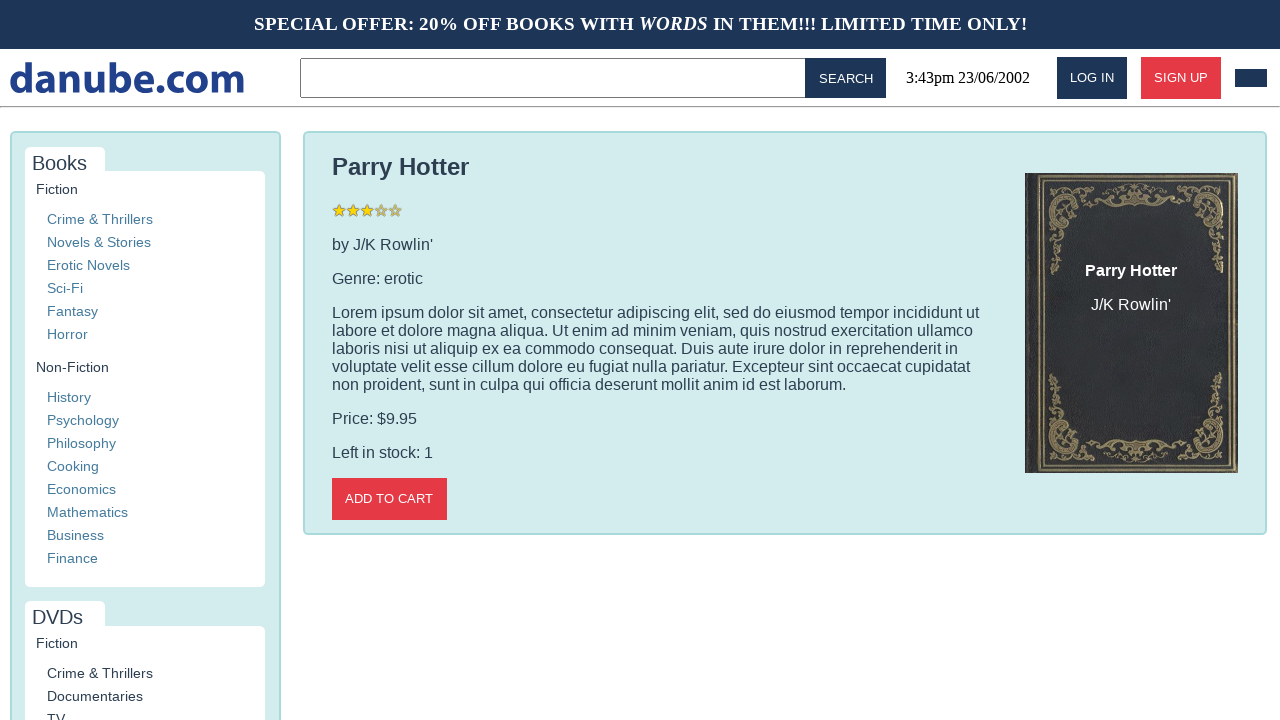

Added product 2 to cart at (389, 499) on .detail-wrapper > .call-to-action
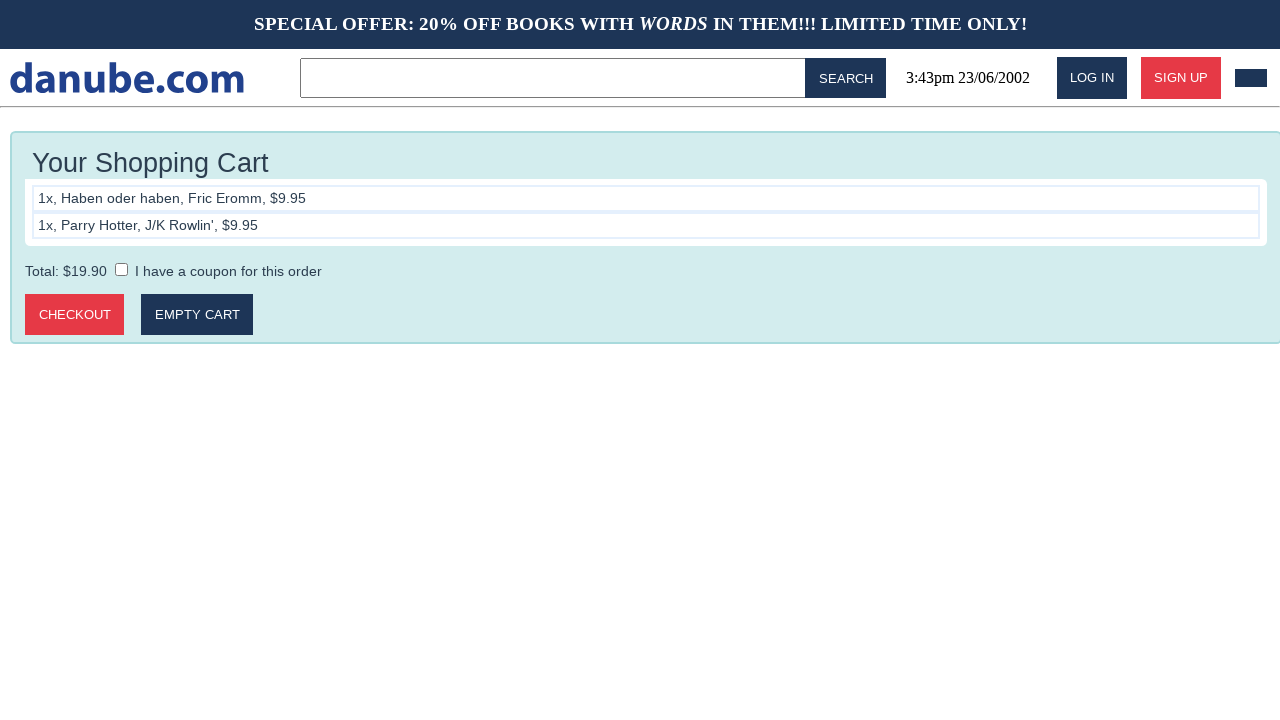

Clicked logo to return to home page at (127, 78) on #logo
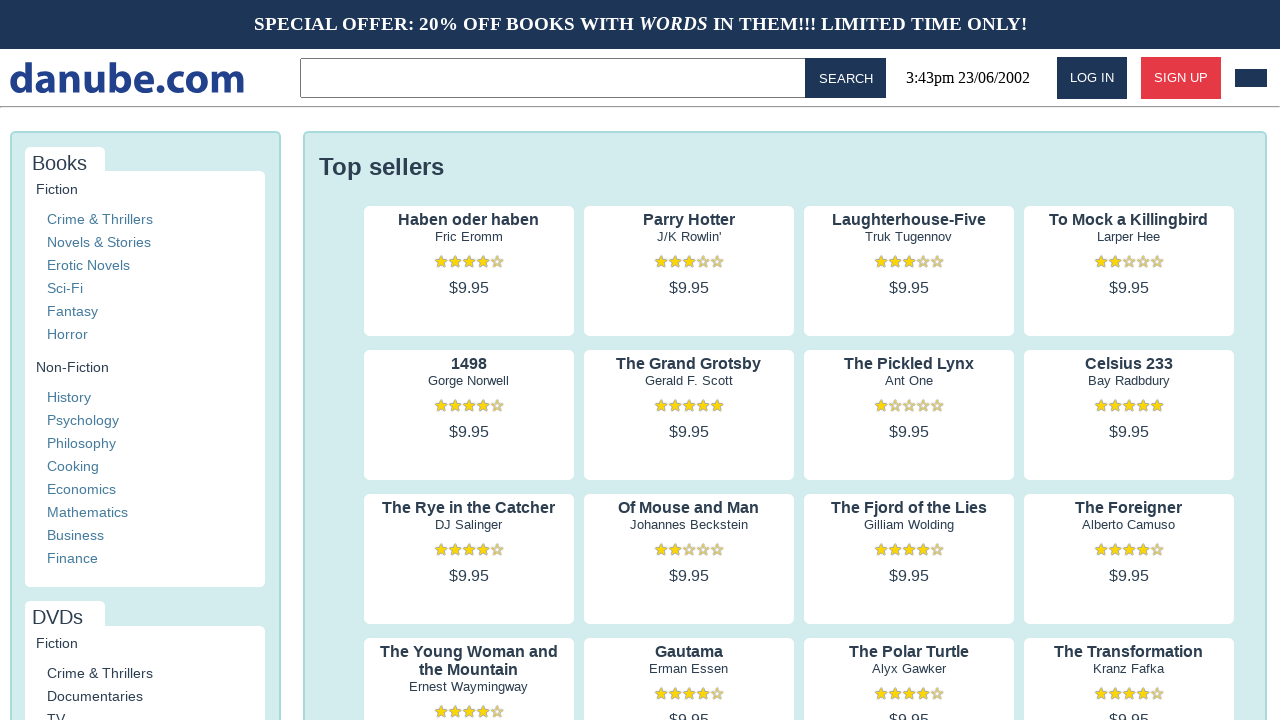

Page finished loading
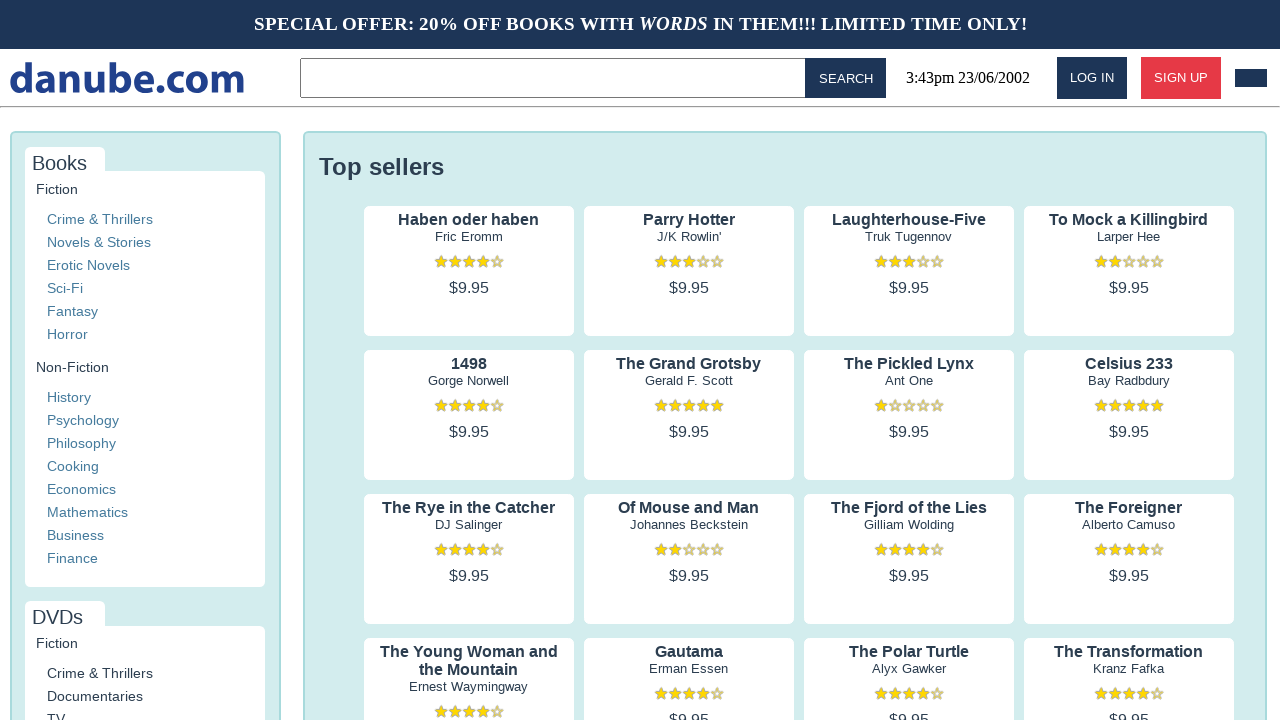

Clicked on product 3 preview at (909, 237) on .preview:nth-child(3) > .preview-author
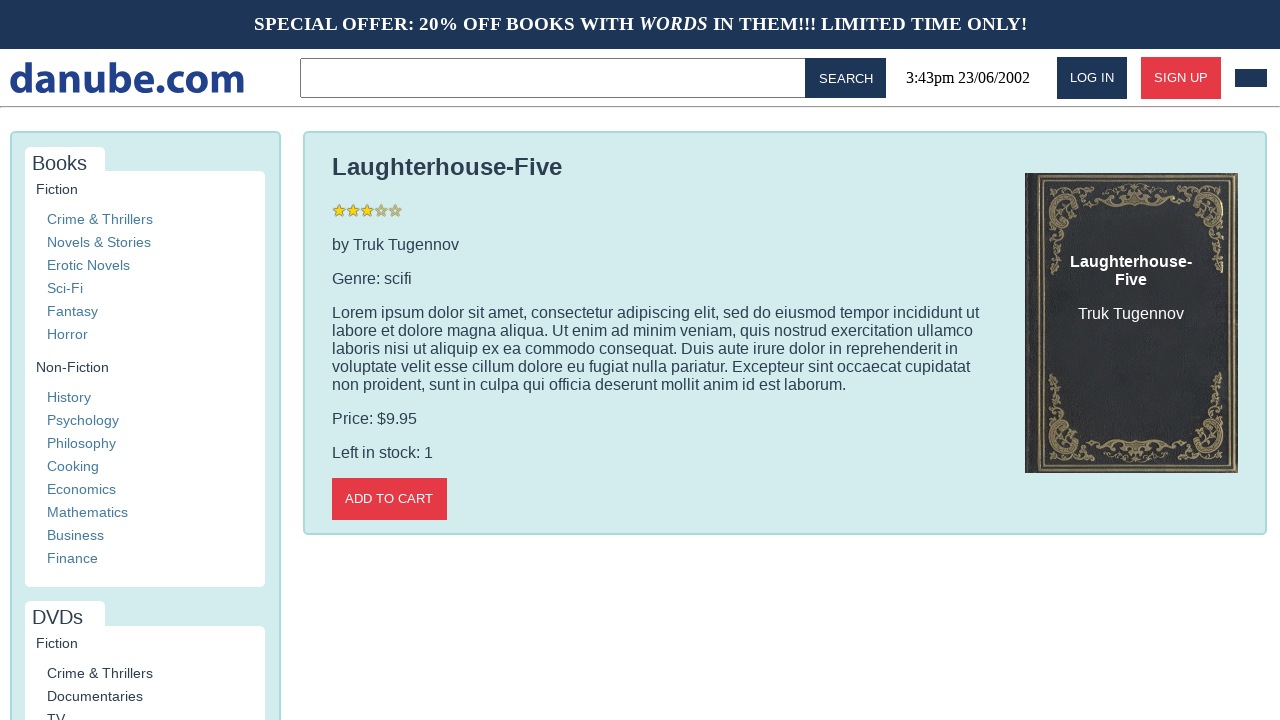

Added product 3 to cart at (389, 499) on .detail-wrapper > .call-to-action
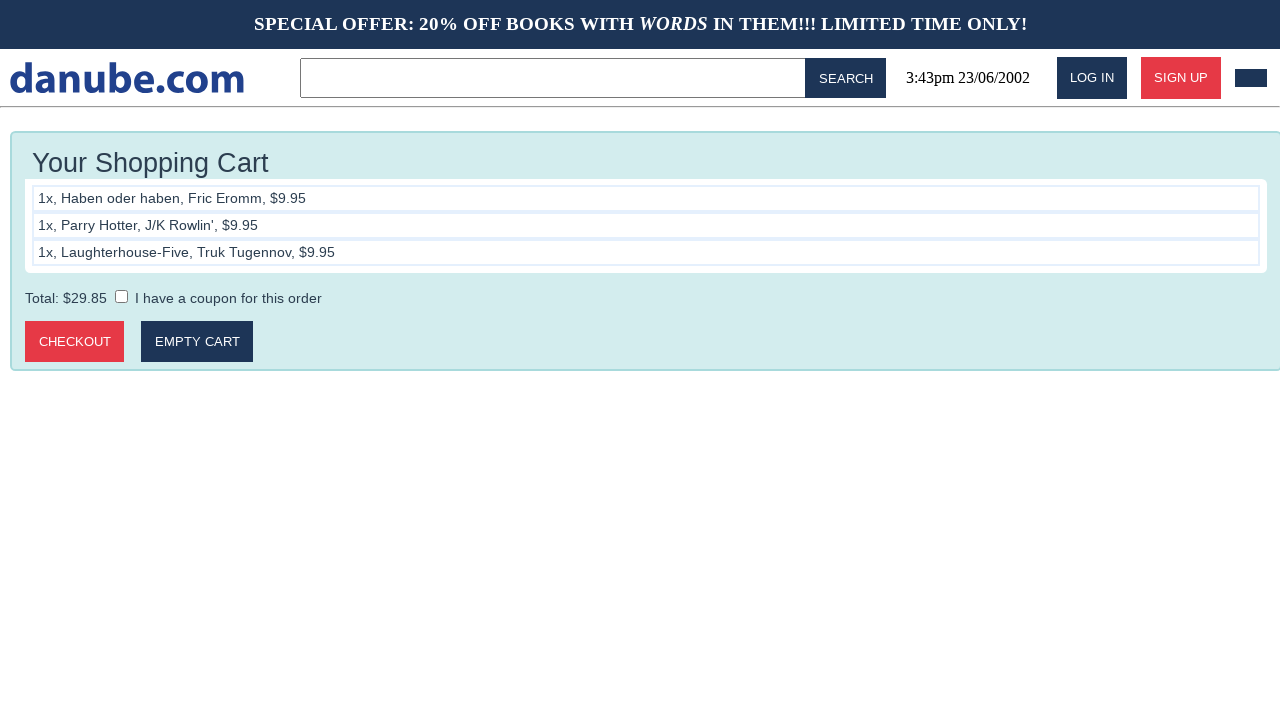

Clicked logo to return to home page at (127, 78) on #logo
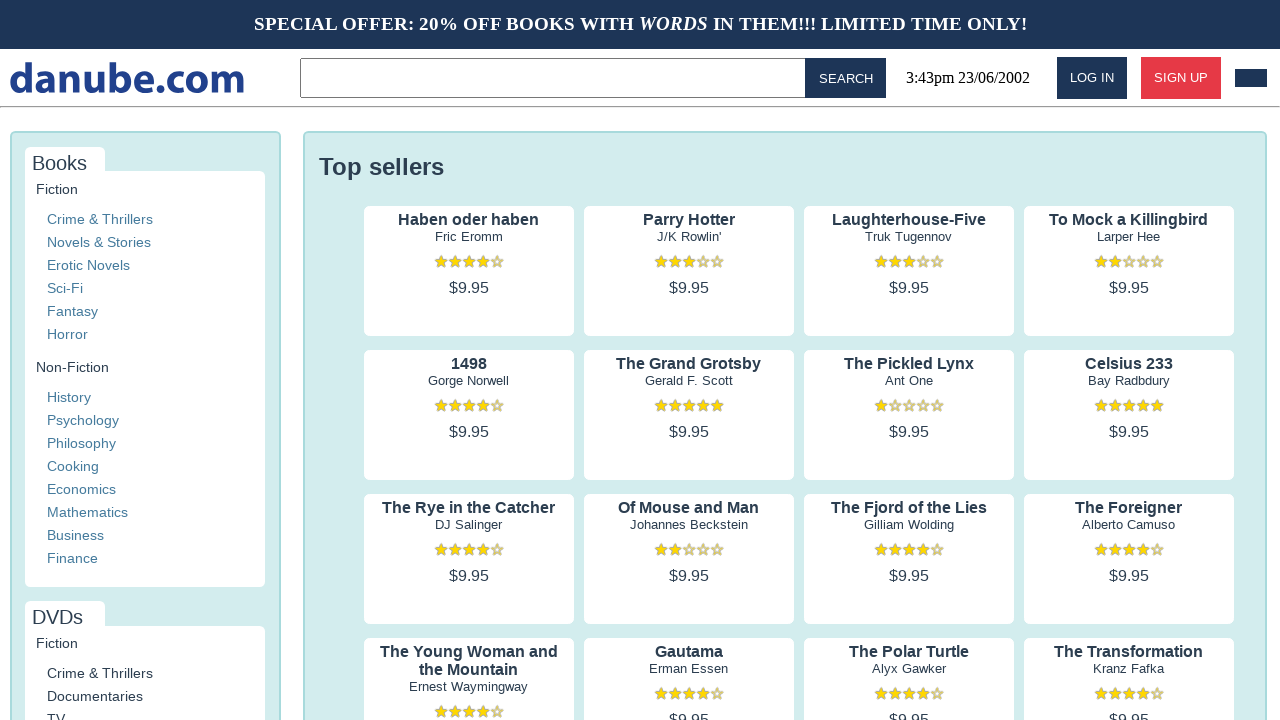

Page finished loading
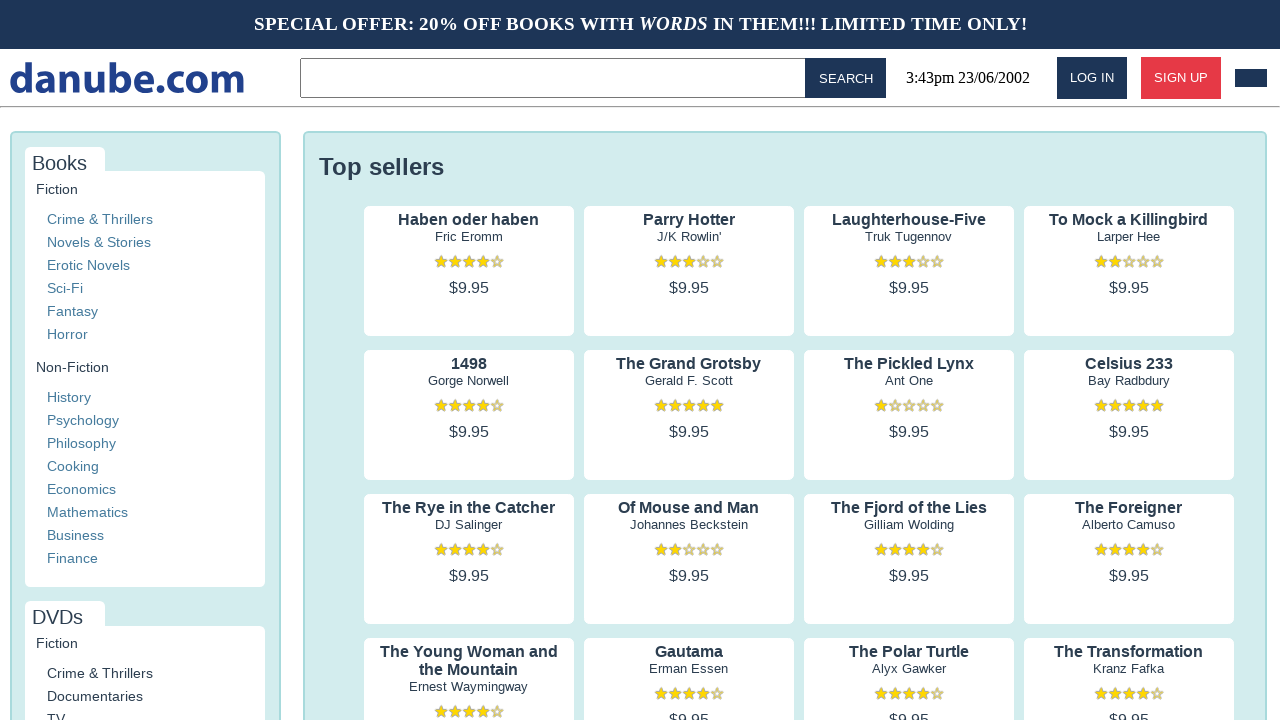

Opened shopping cart at (1251, 78) on #cart
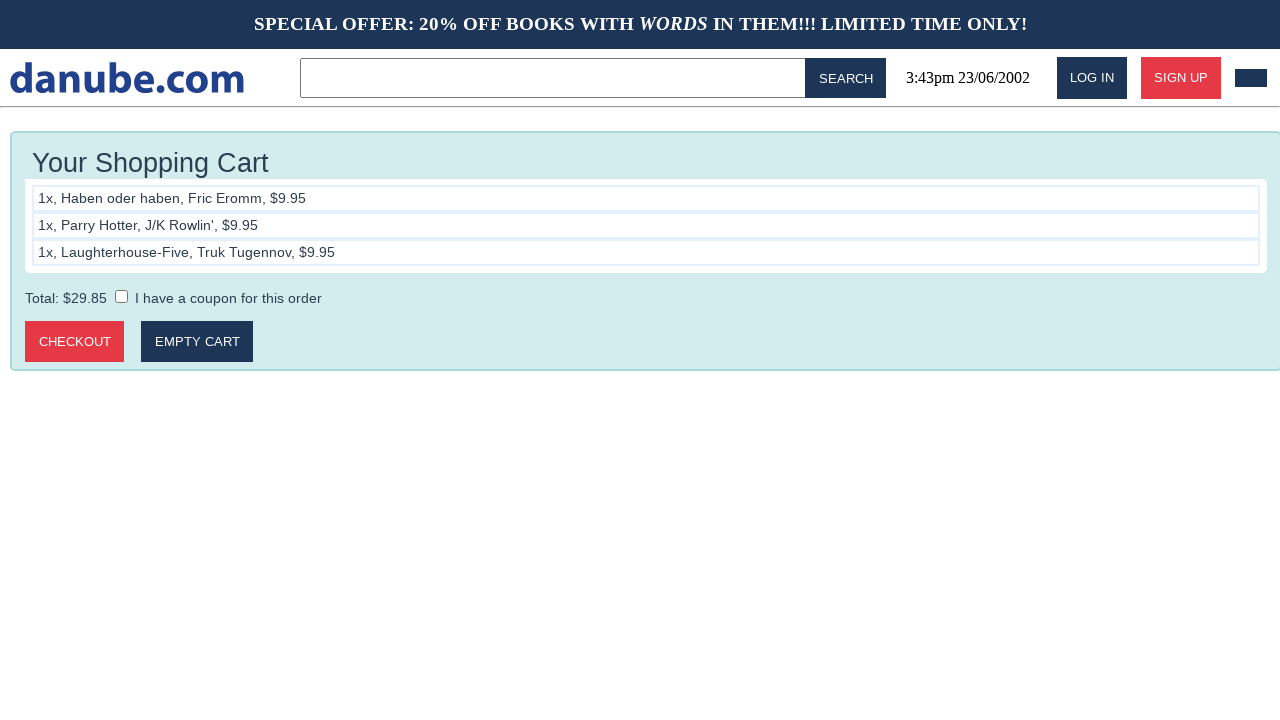

Clicked proceed to checkout button at (75, 342) on .cart > .call-to-action
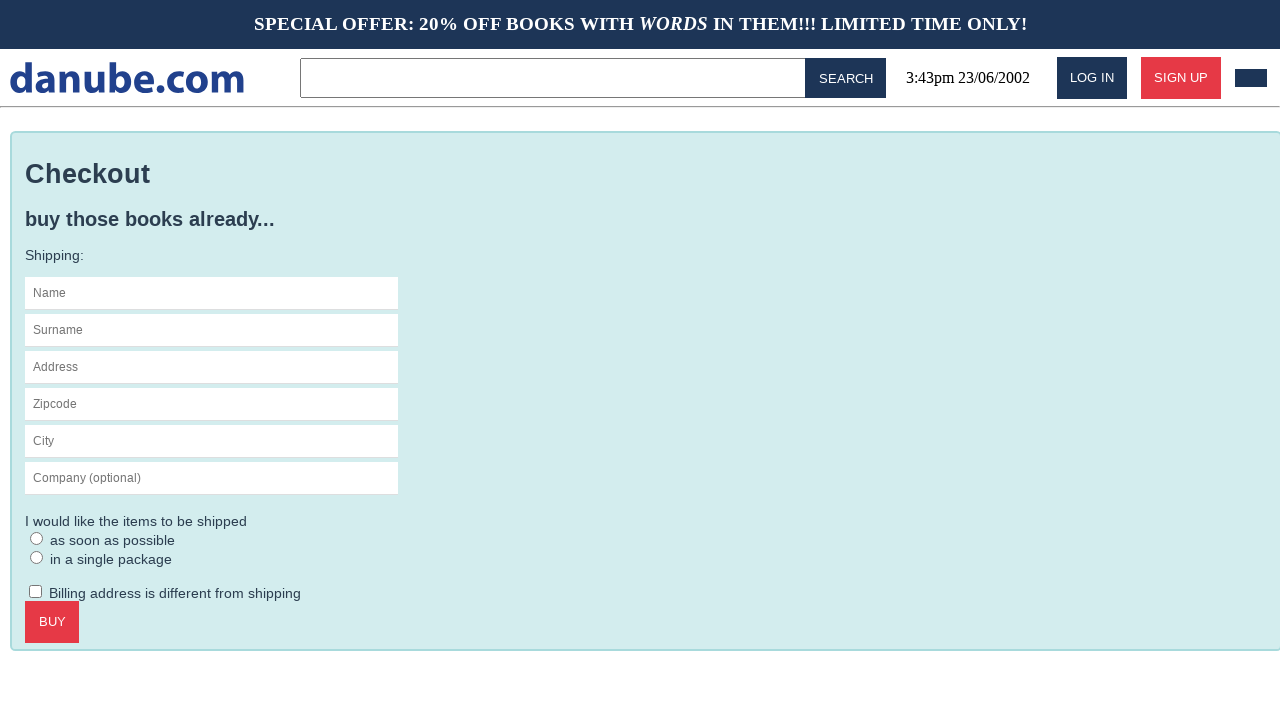

Clicked on name field at (212, 293) on #app-content #s-name
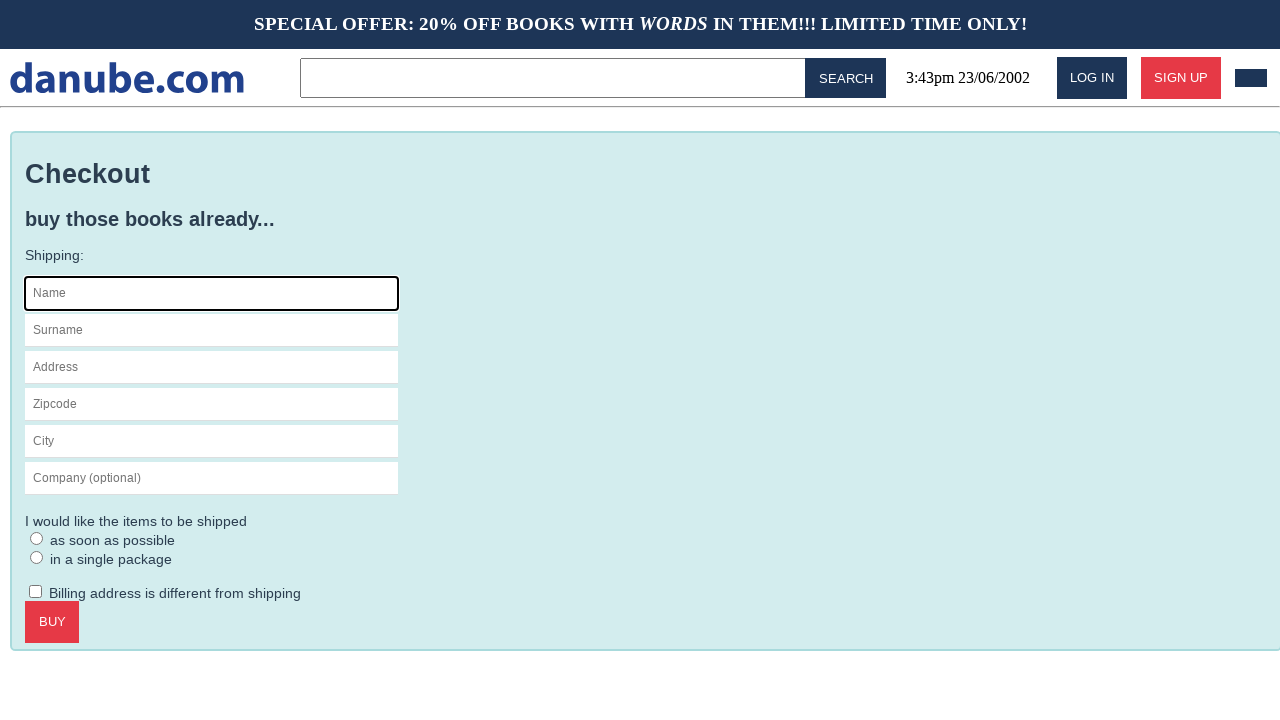

Entered first name 'Max' on #s-name
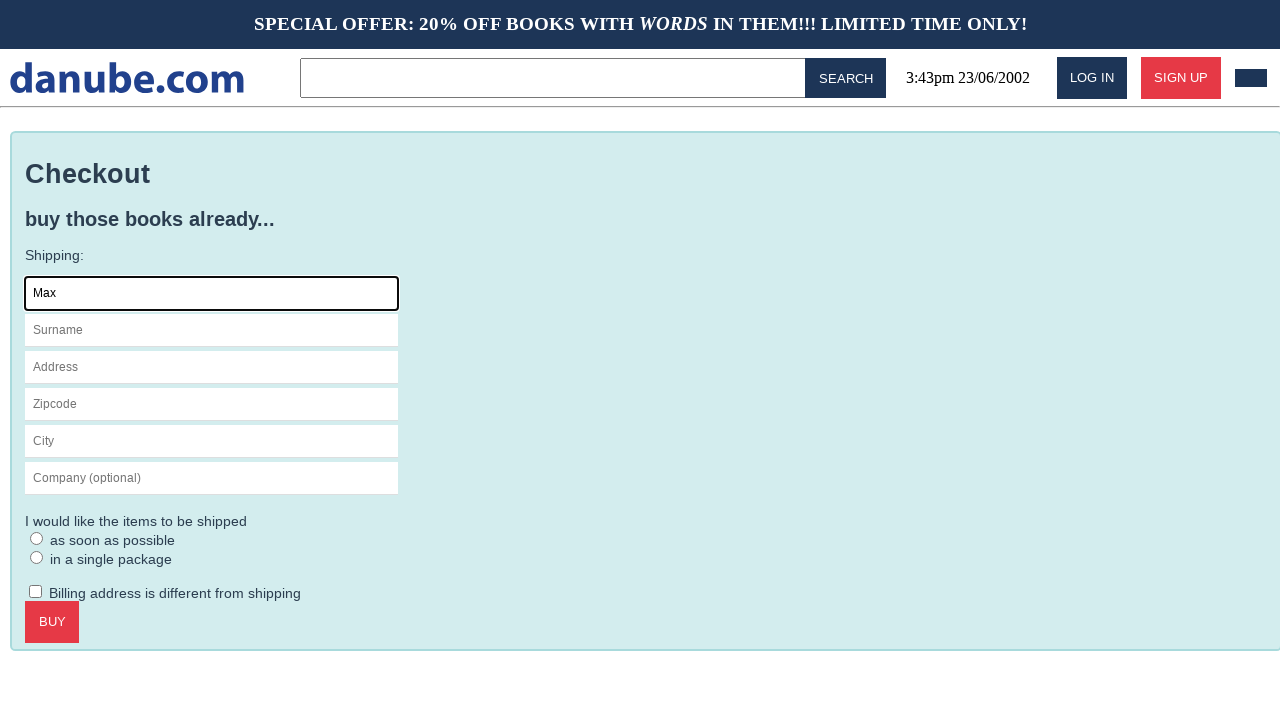

Entered last name 'Mustermann' on #s-surname
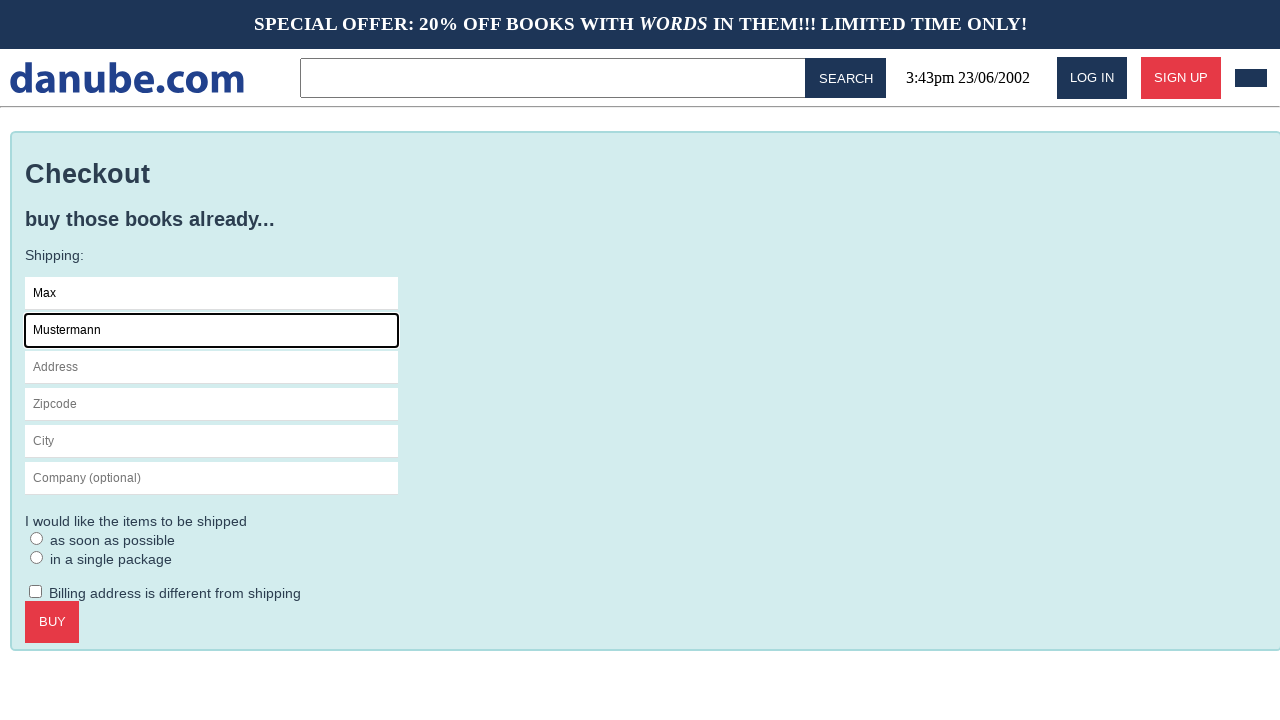

Entered address 'Charlottenstr. 57' on #s-address
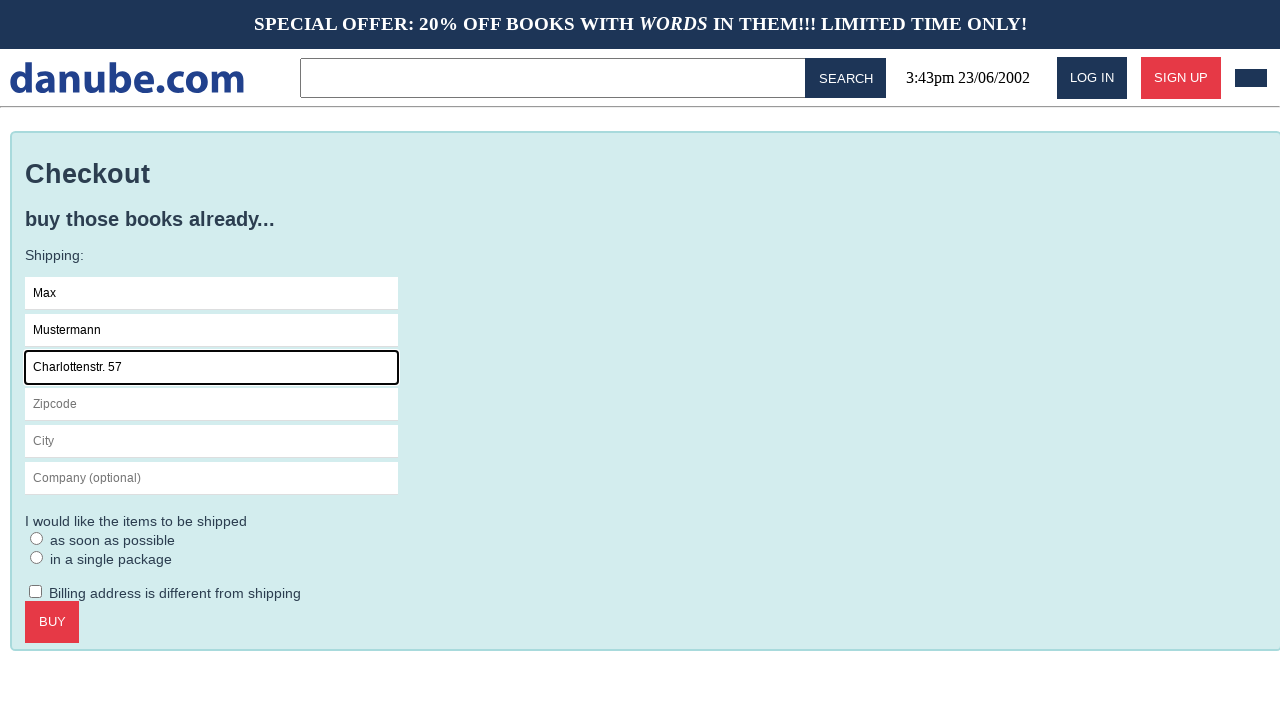

Entered zip code '10117' on #s-zipcode
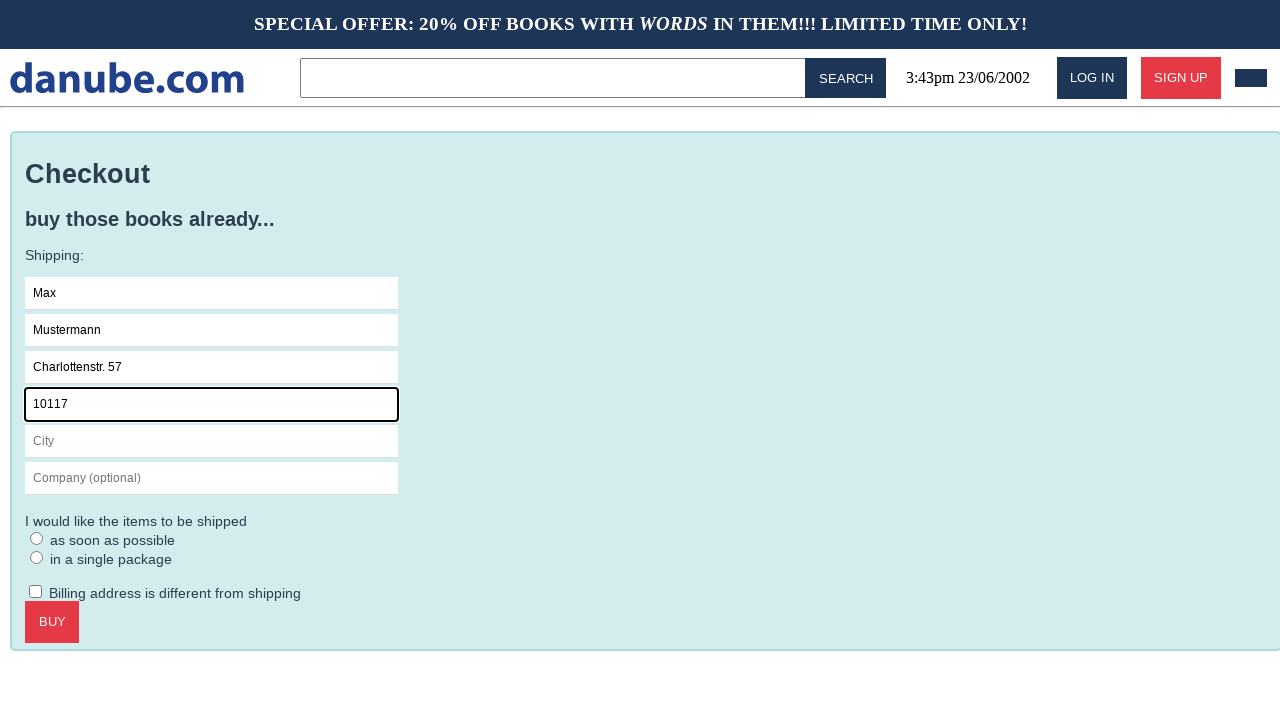

Entered city 'Berlin' on #s-city
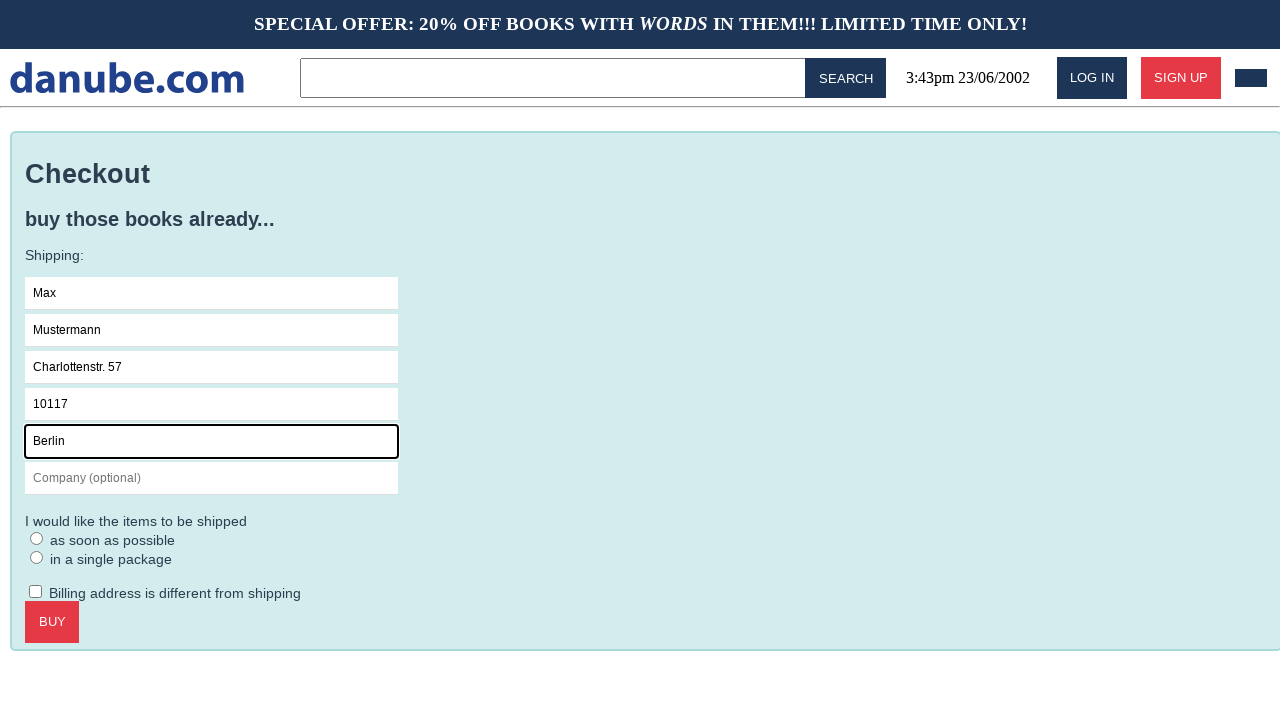

Entered company 'Firma GmbH' on #s-company
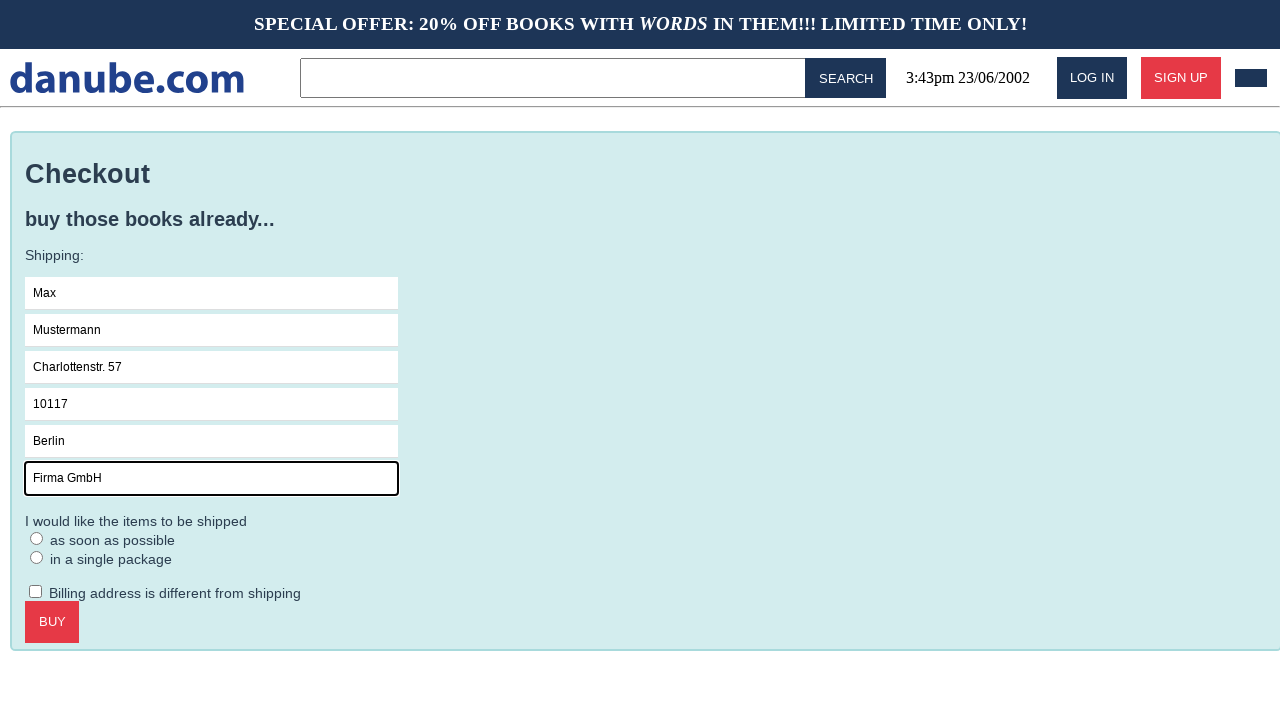

Clicked on checkout form at (646, 439) on .checkout > form
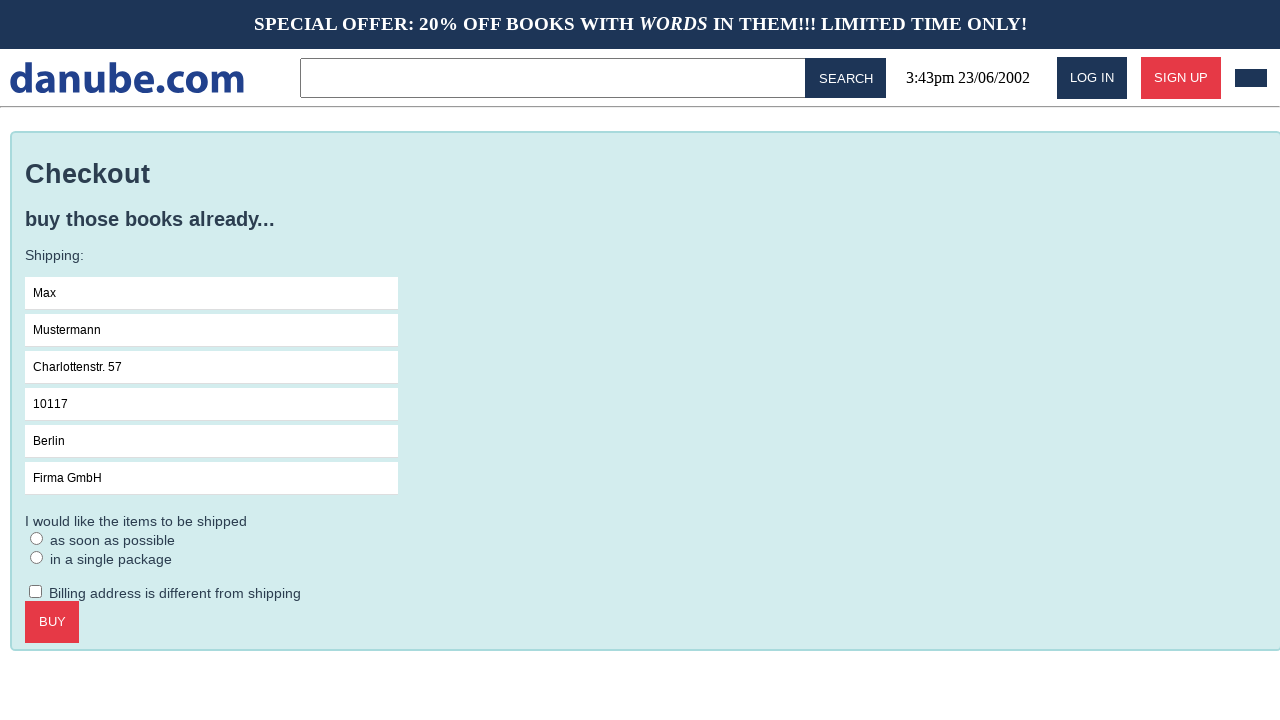

Selected ASAP delivery option at (37, 538) on #asap
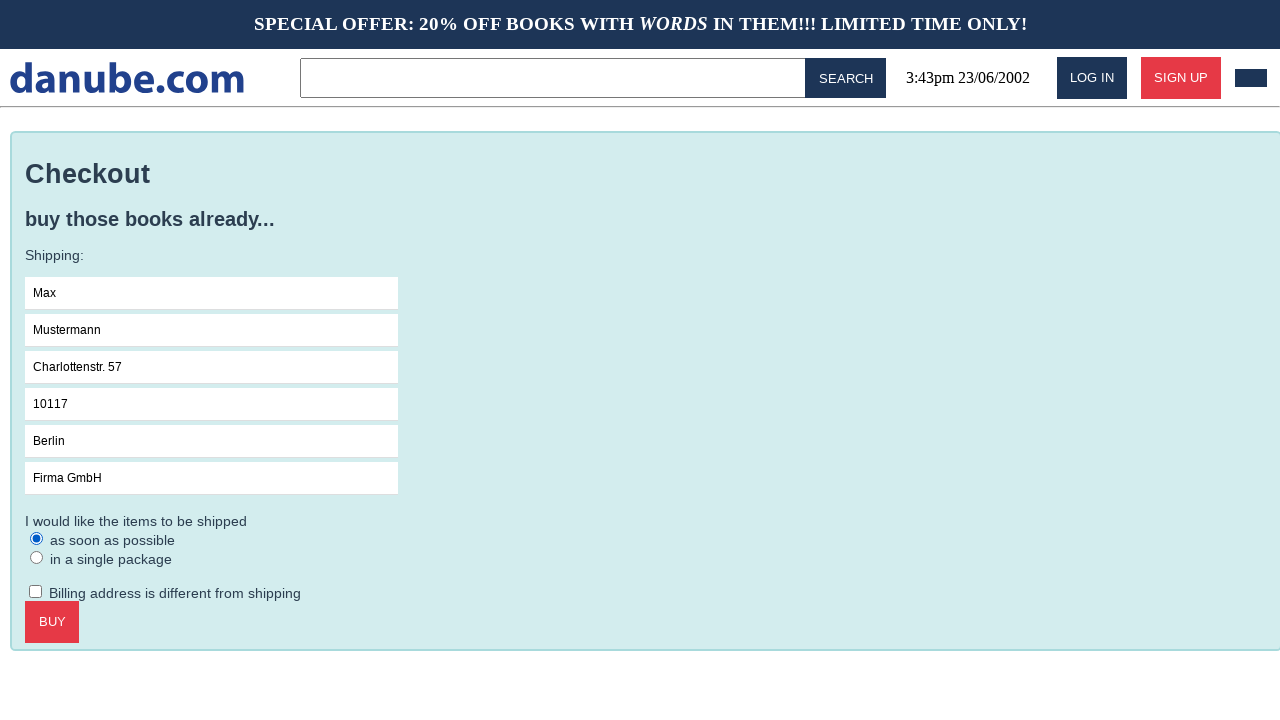

Clicked complete checkout button at (52, 622) on .checkout > .call-to-action
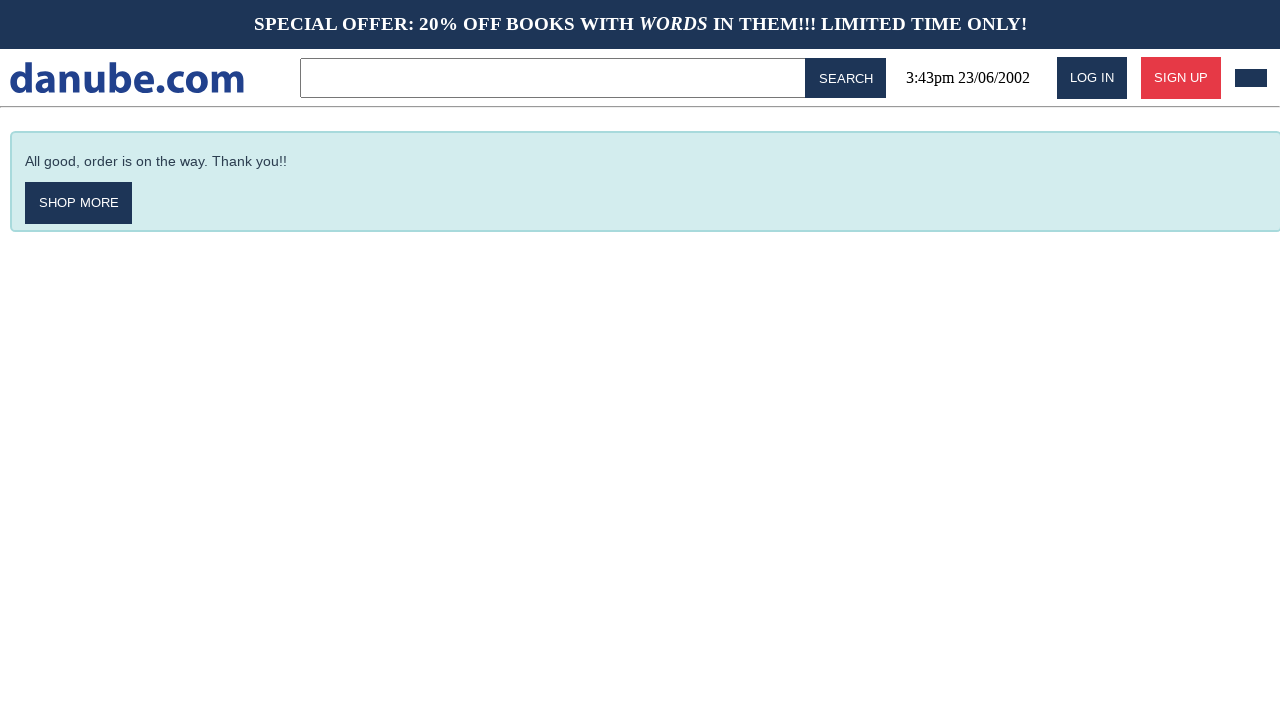

Order confirmation page loaded successfully
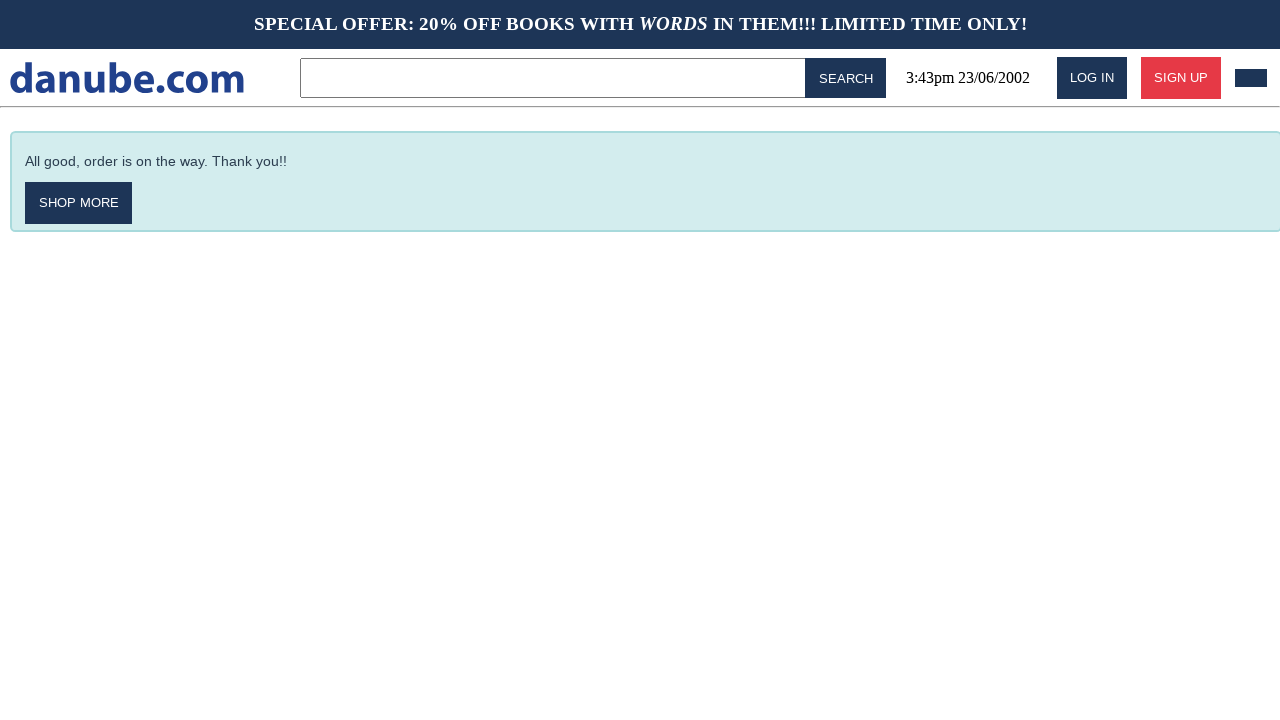

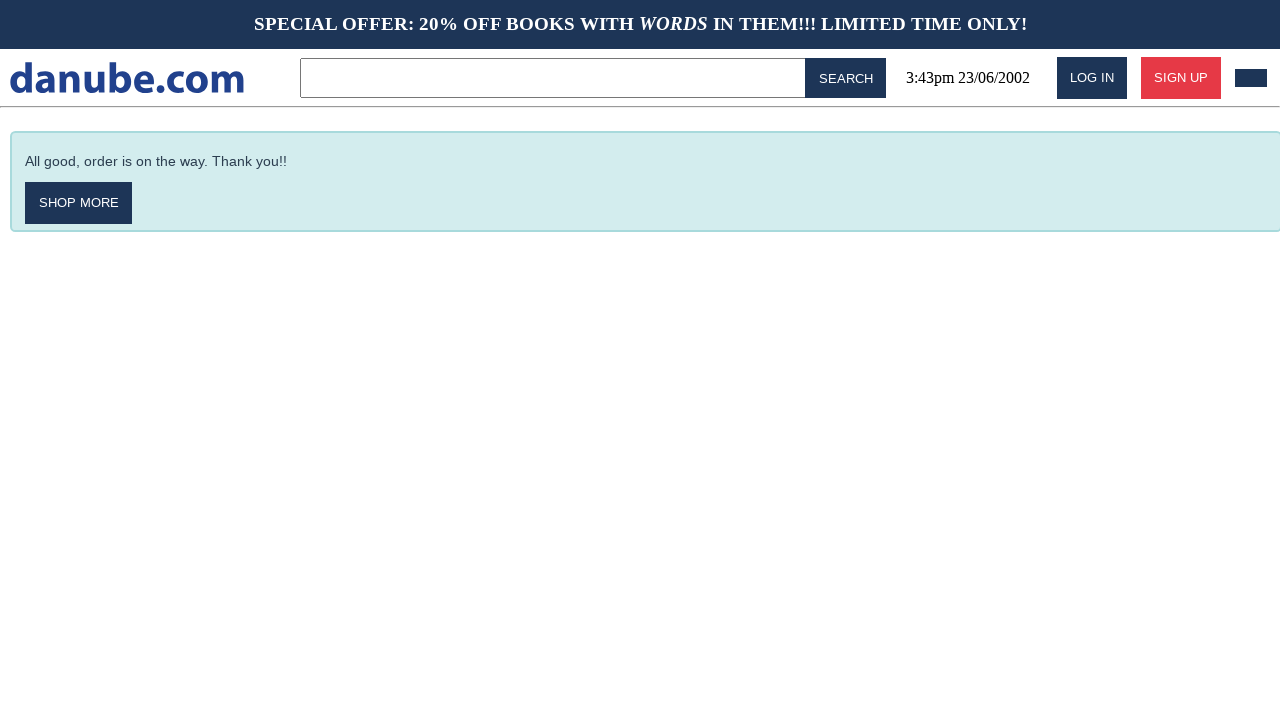